Tests registration form by filling various input fields including text fields, radio buttons, checkboxes, and dropdown selections

Starting URL: https://demo.automationtesting.in/Register.html

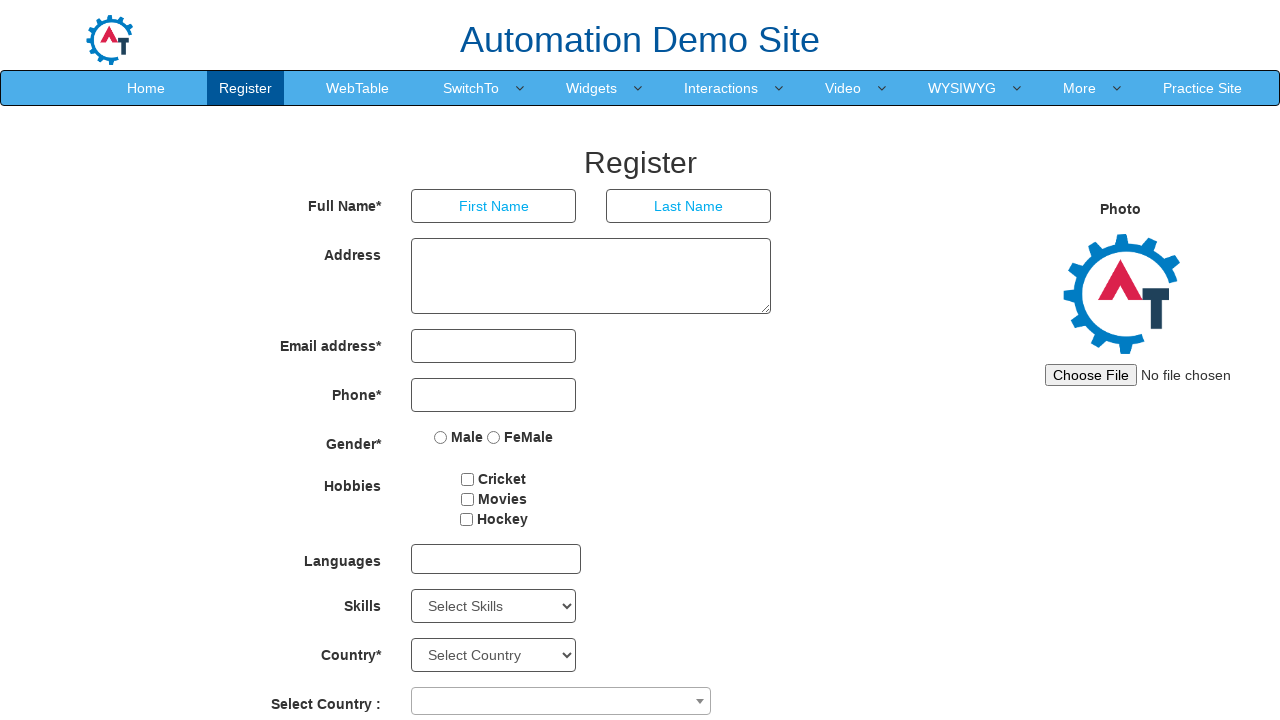

Filled First Name field with 'Lochani' on input[placeholder='First Name']
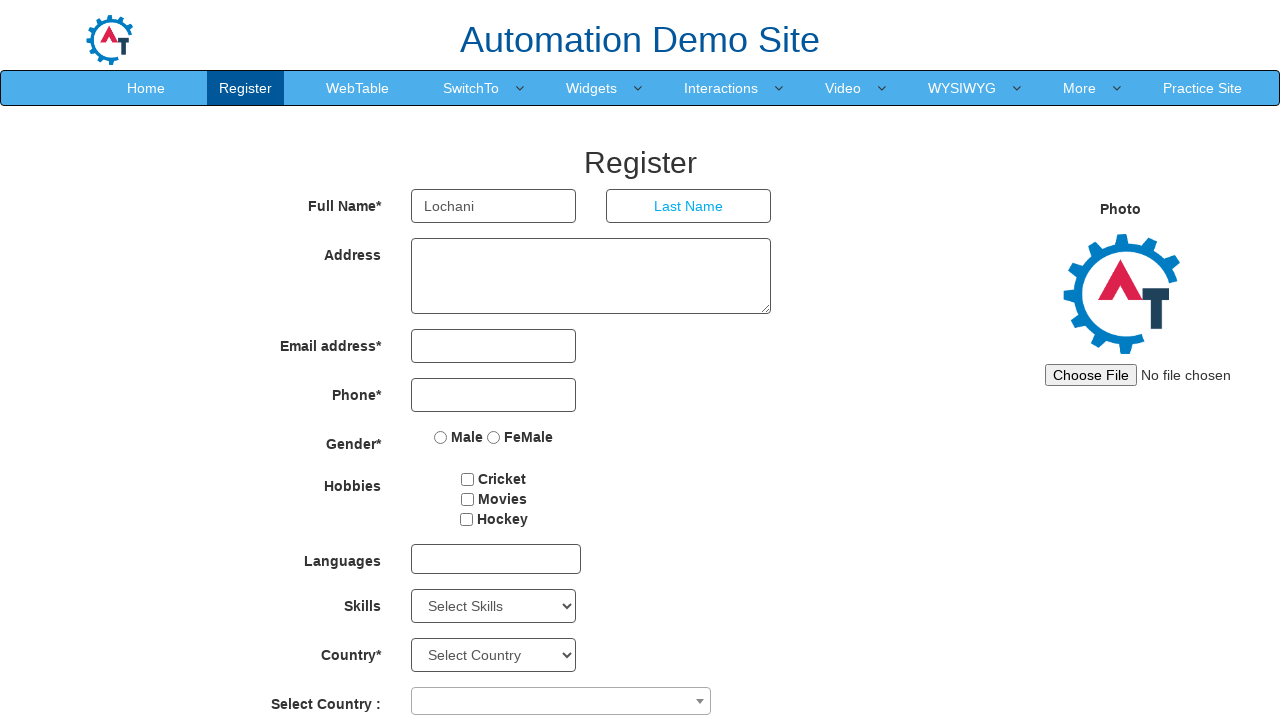

Filled Last Name field with 'Vilehya' on input[placeholder='Last Name']
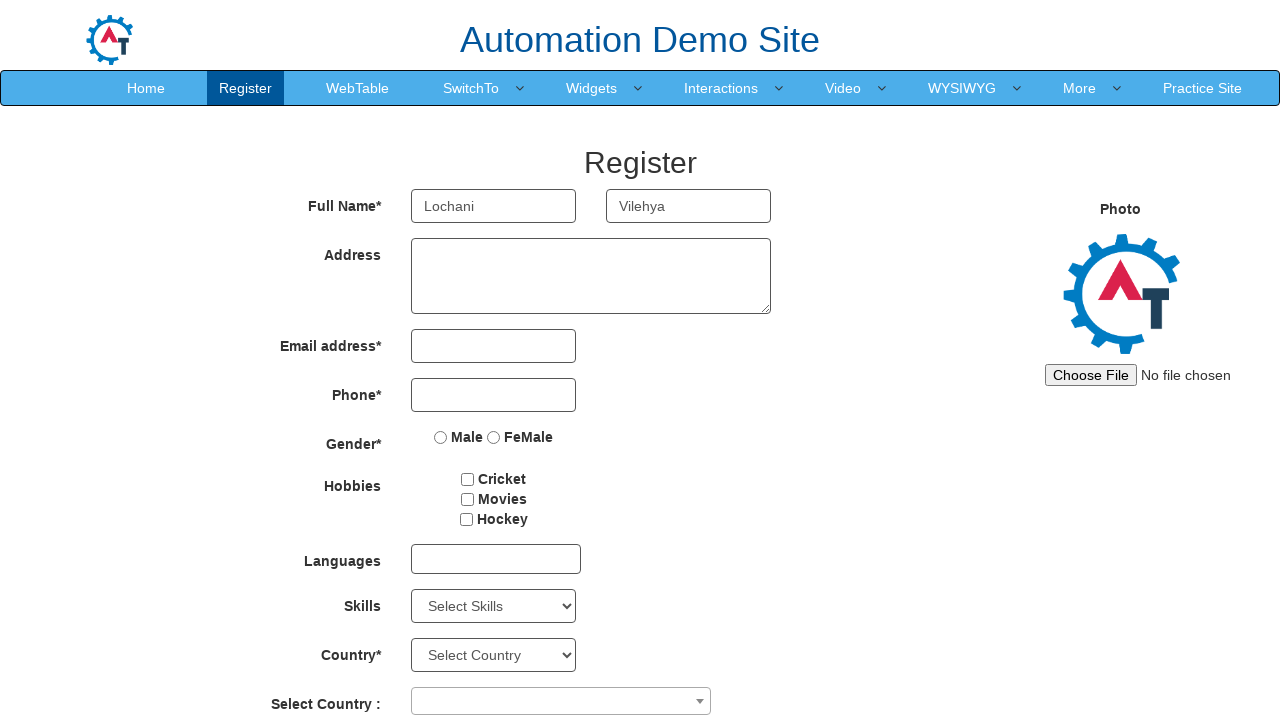

Filled email field with 'lochu5vilehya@gmail.com' on input[type='email']
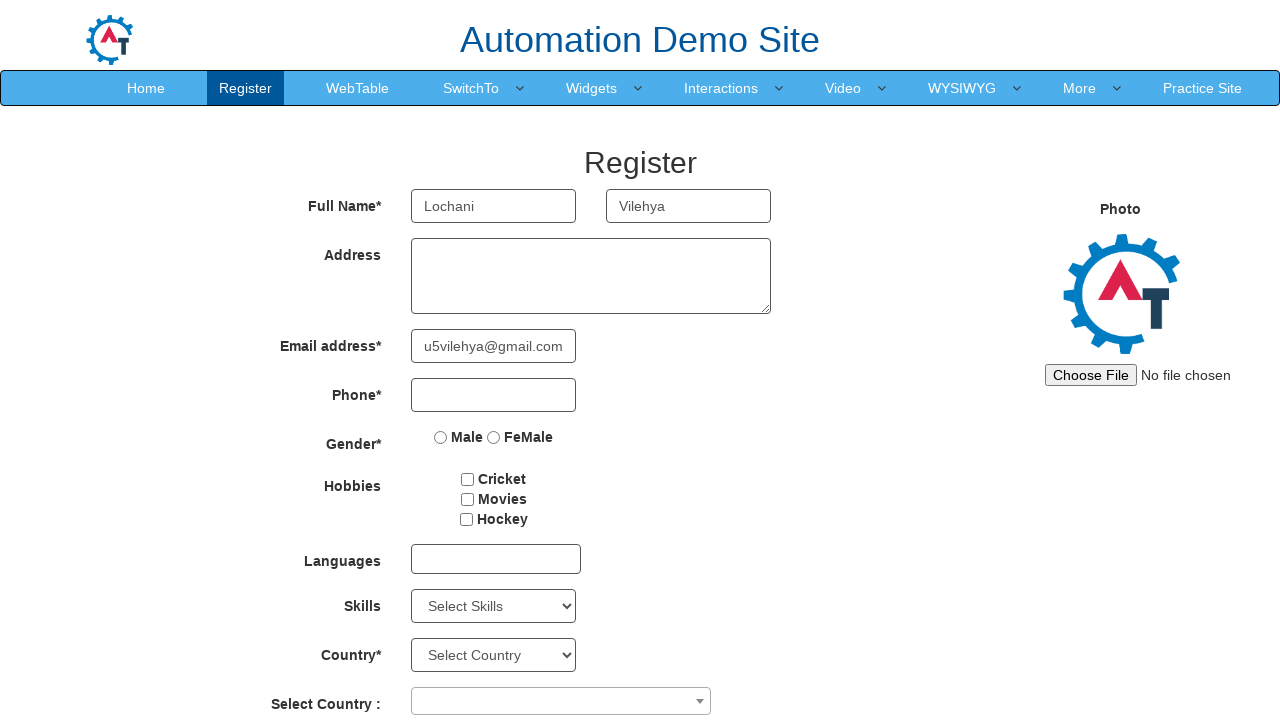

Filled phone number field with '8341130962' on input[type='tel']
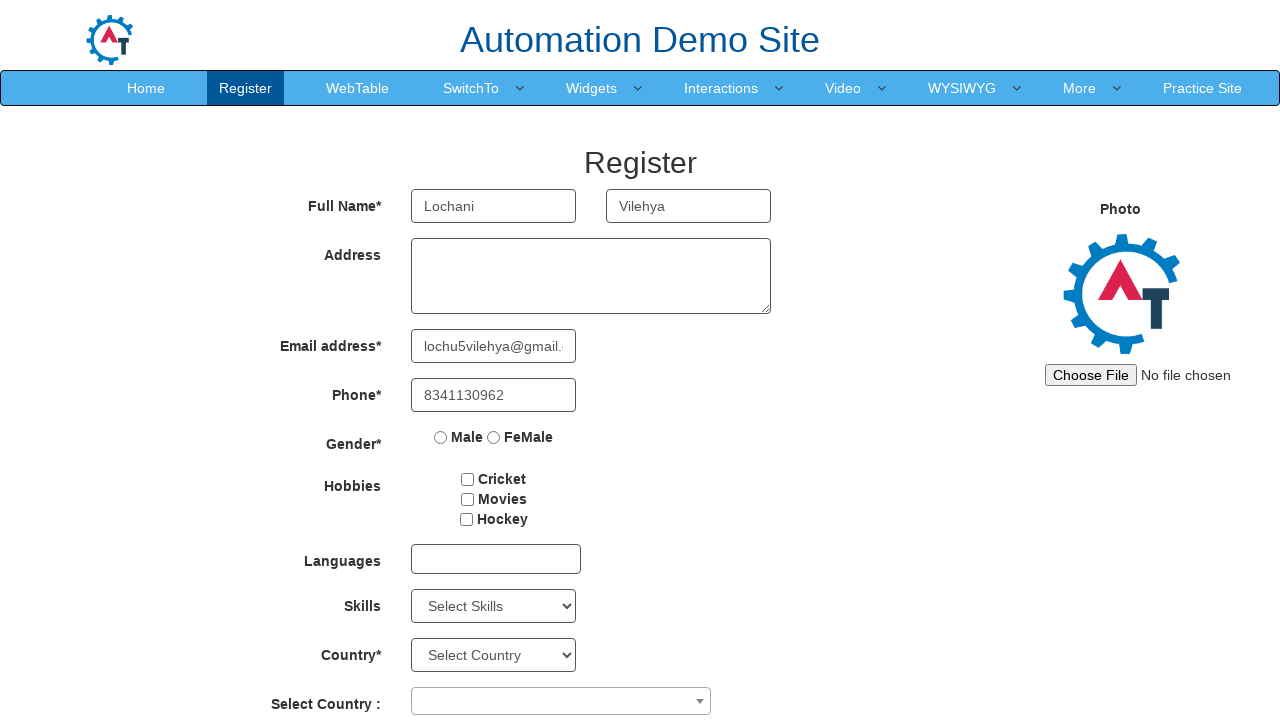

Selected FeMale gender radio button at (494, 437) on input[value='FeMale']
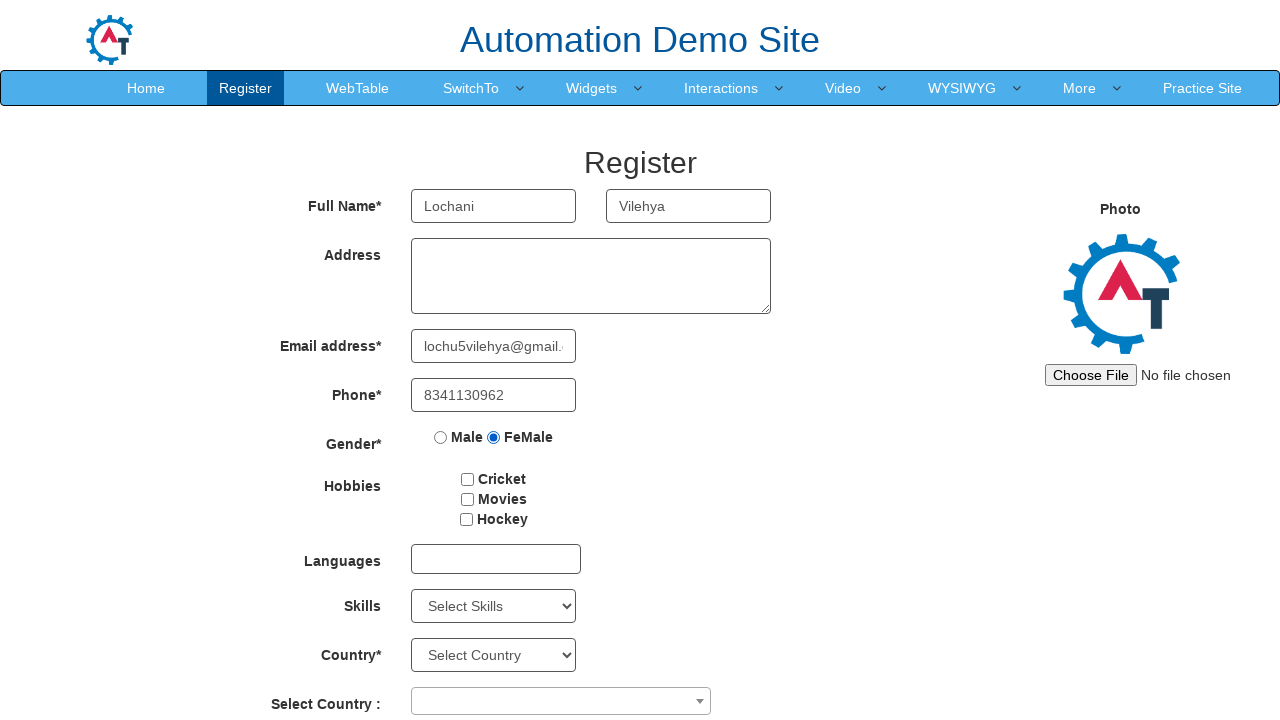

Checked checkbox3 at (466, 519) on #checkbox3
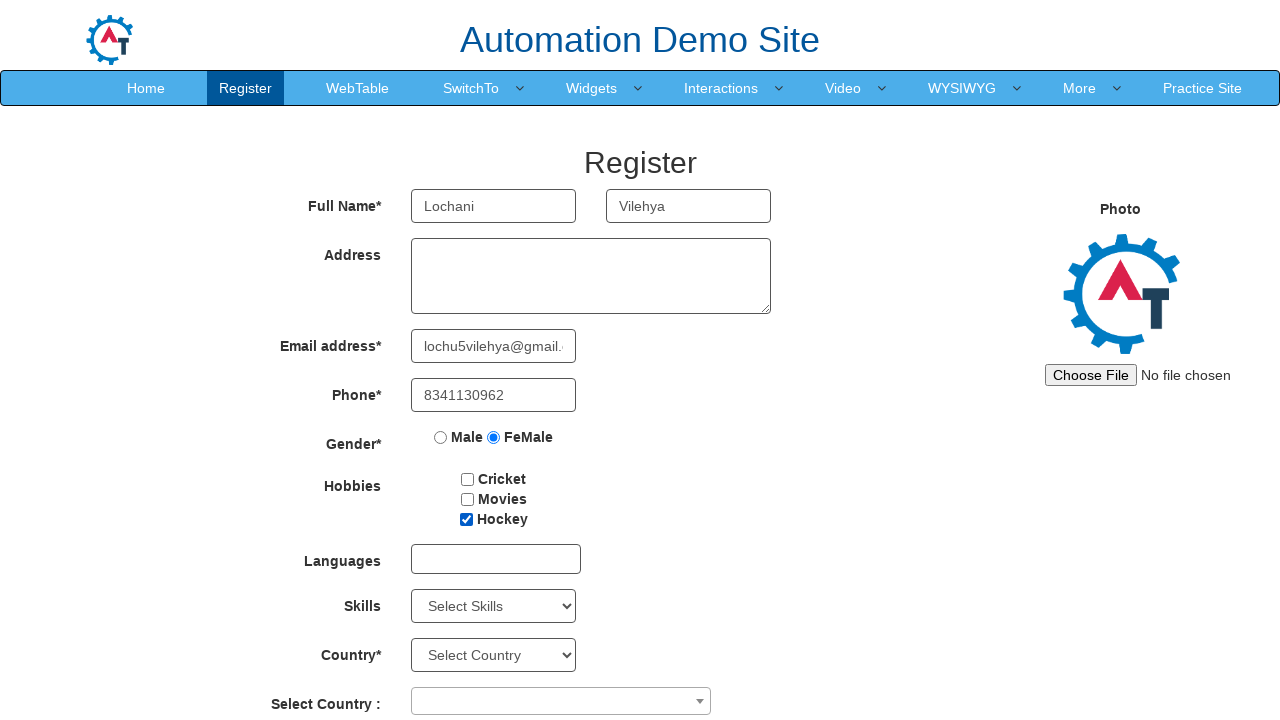

Checked checkbox1 at (468, 479) on #checkbox1
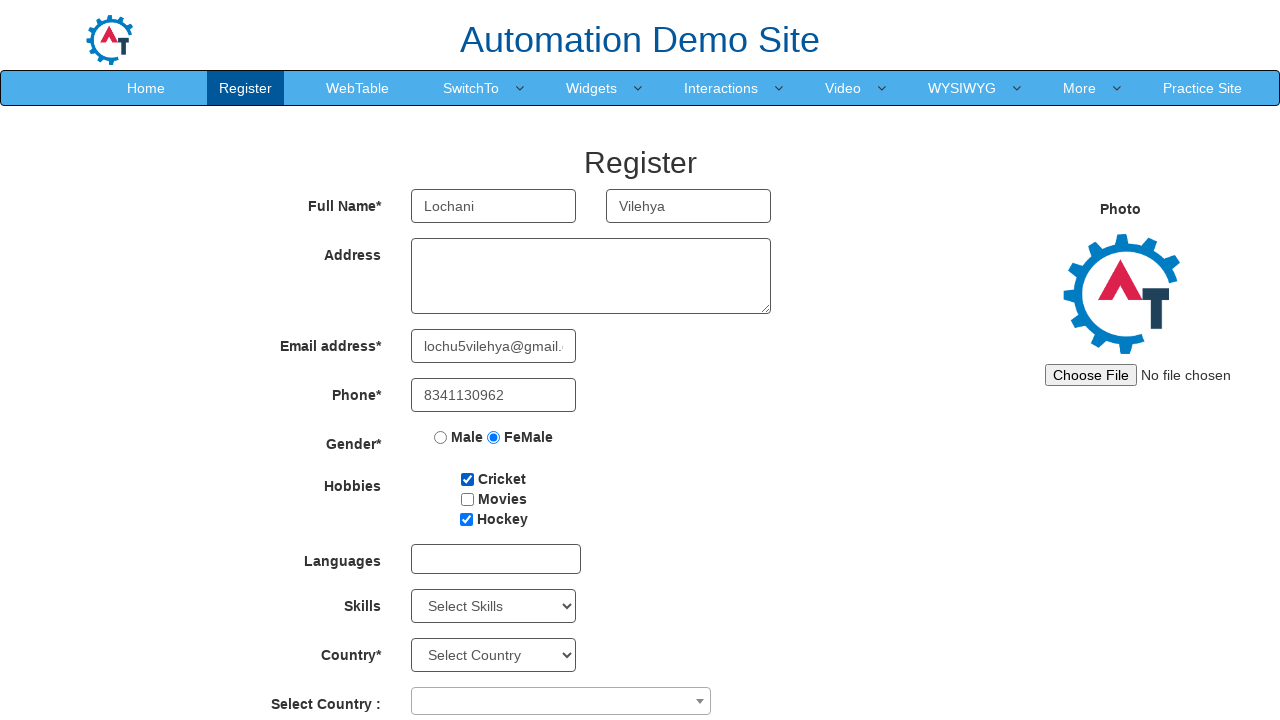

Unchecked checkbox3 at (466, 519) on #checkbox3
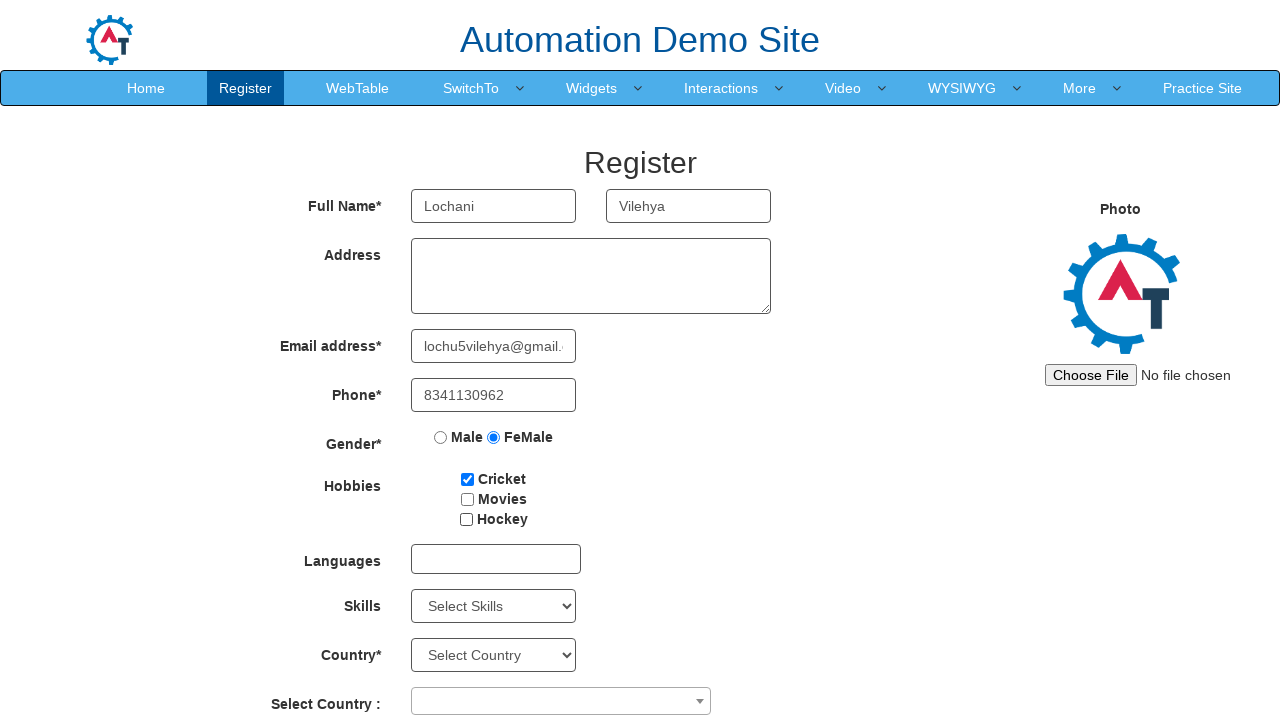

Selected 'Adobe InDesign' from Skills dropdown on select#Skills
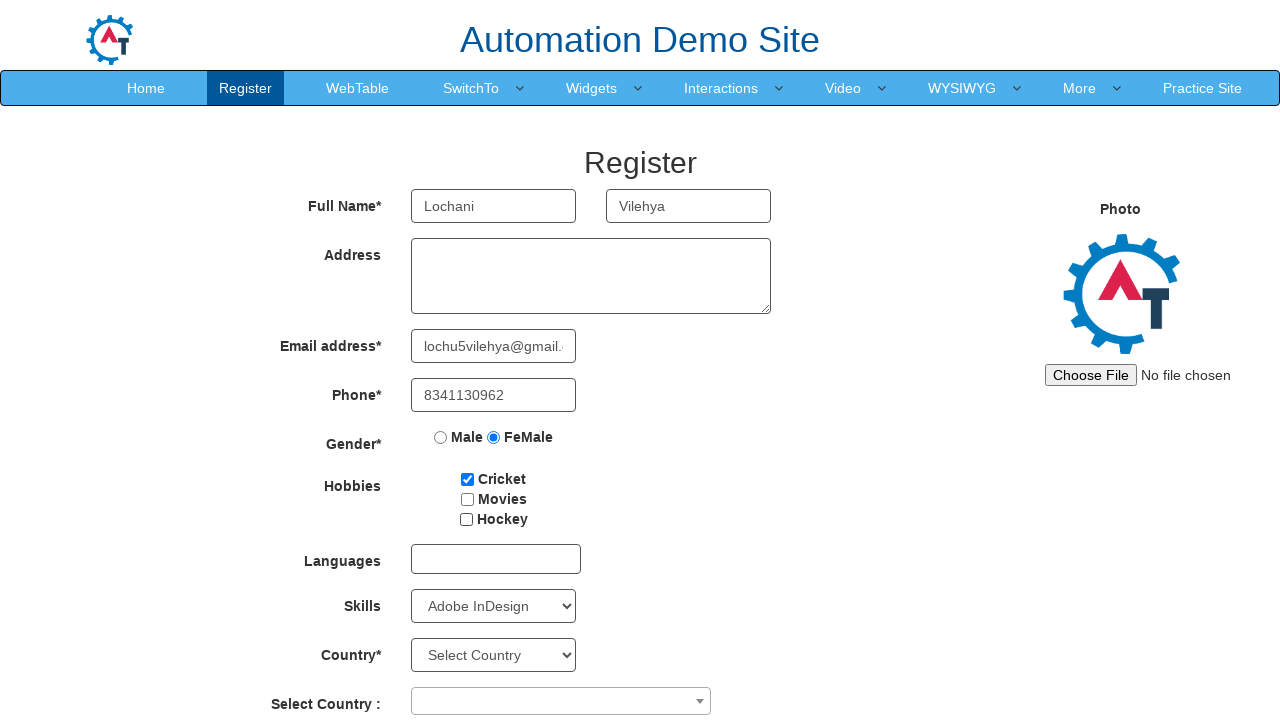

Selected 'HTML' from Skills dropdown on select#Skills
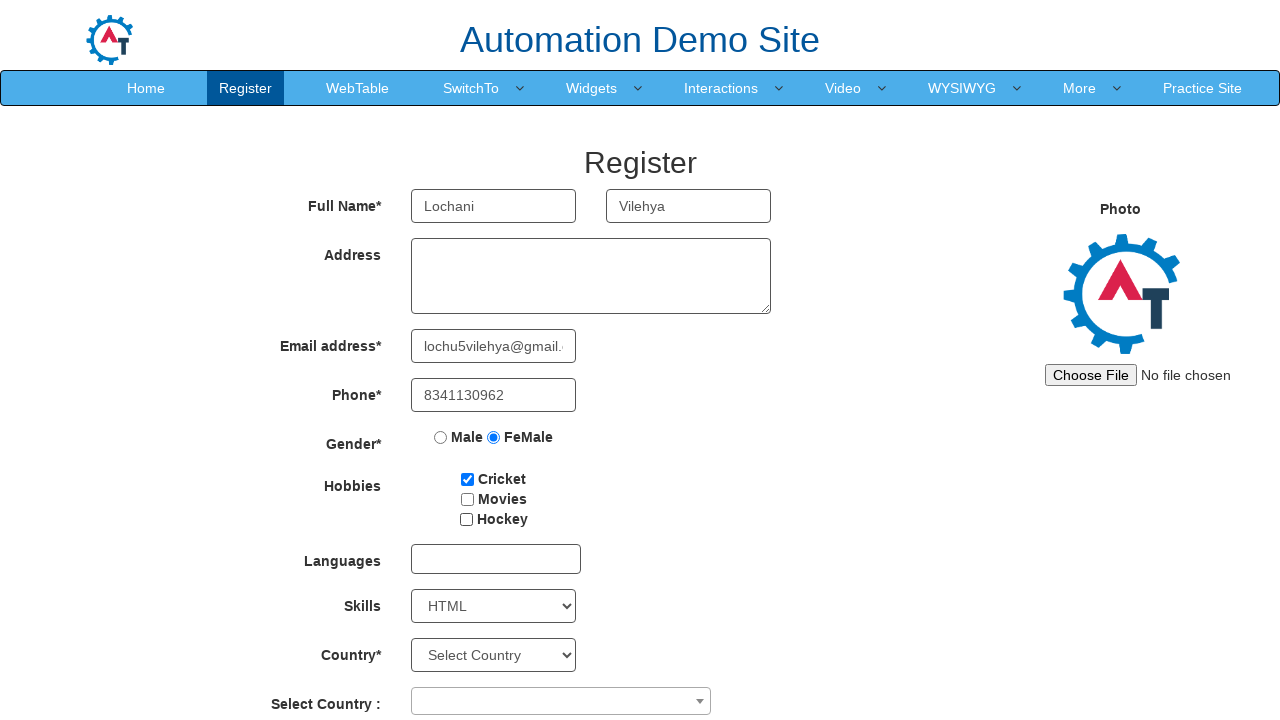

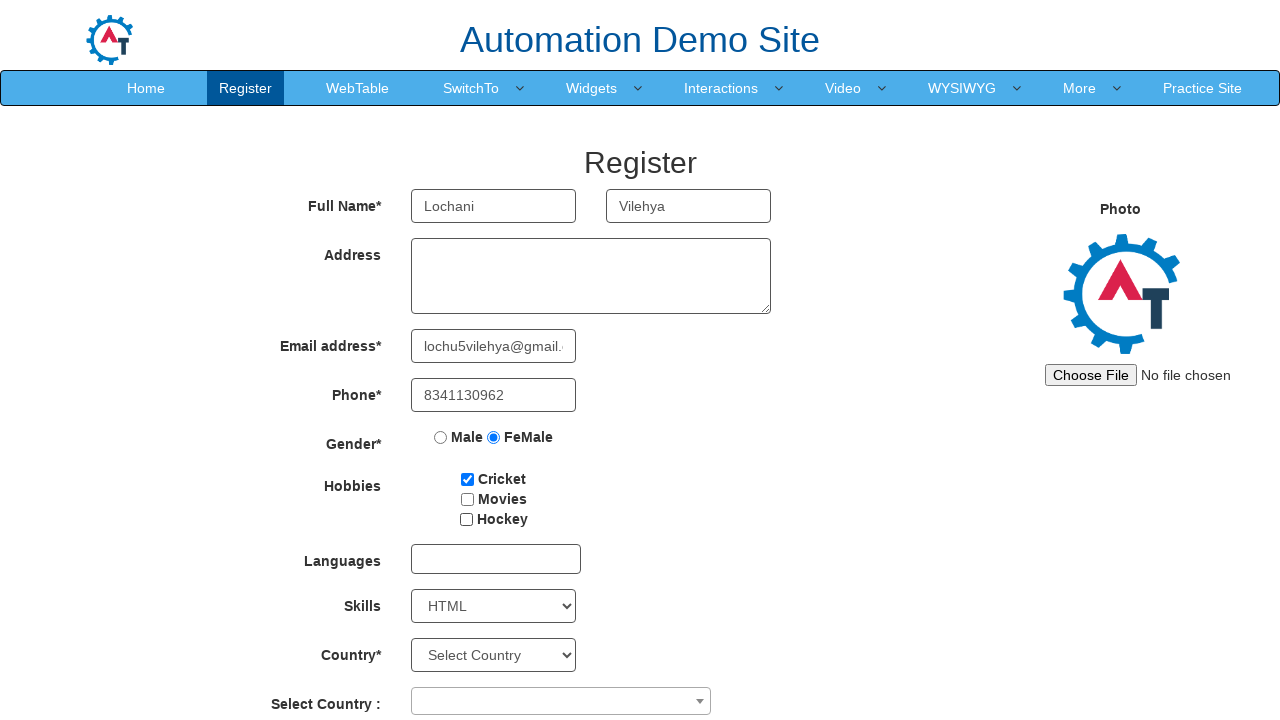